Tests closing an entry advertisement modal on a demo page by clicking the close button in the modal footer

Starting URL: https://the-internet.herokuapp.com/entry_ad

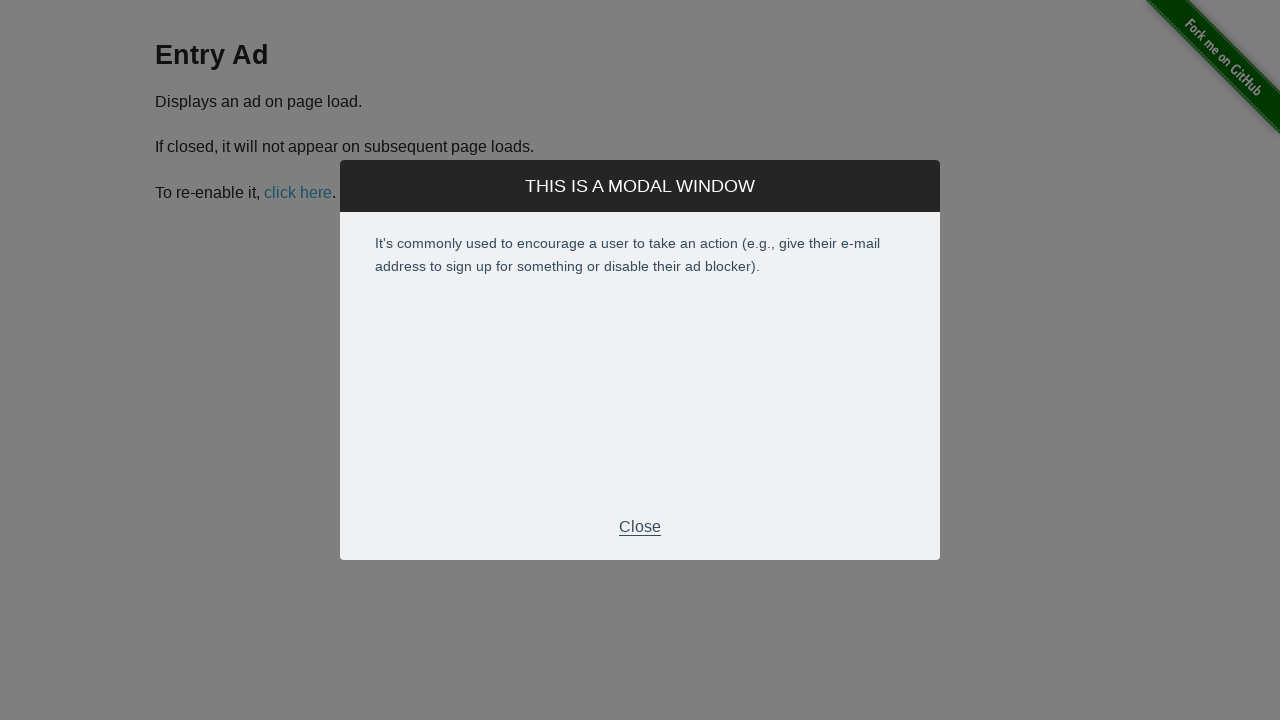

Navigated to entry ad demo page
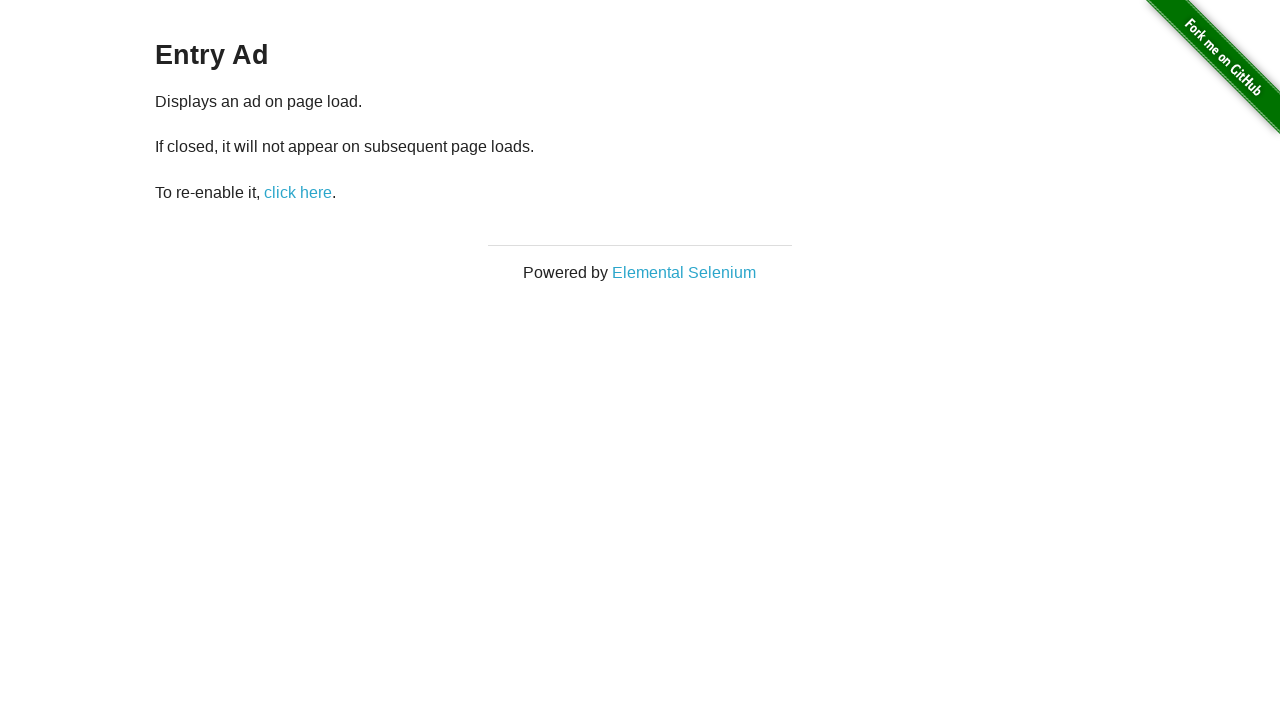

Entry advertisement modal appeared and is visible
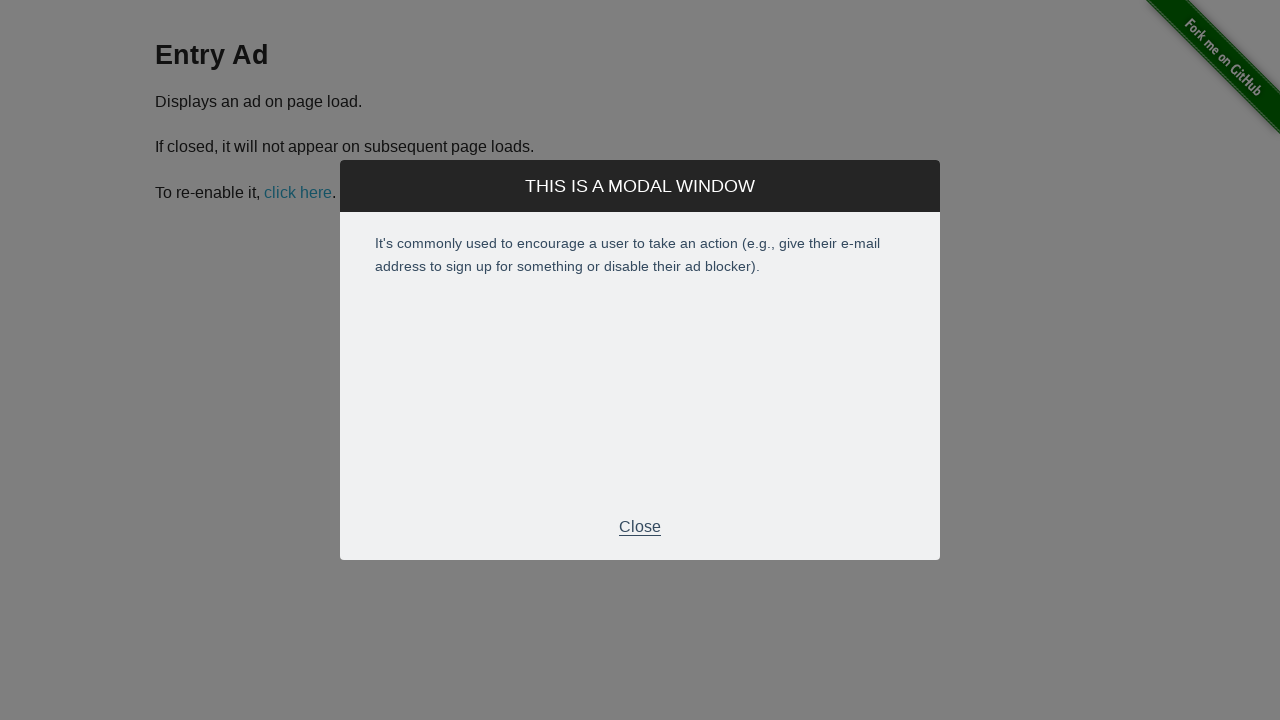

Clicked the close button in the modal footer at (640, 527) on div.modal-footer p
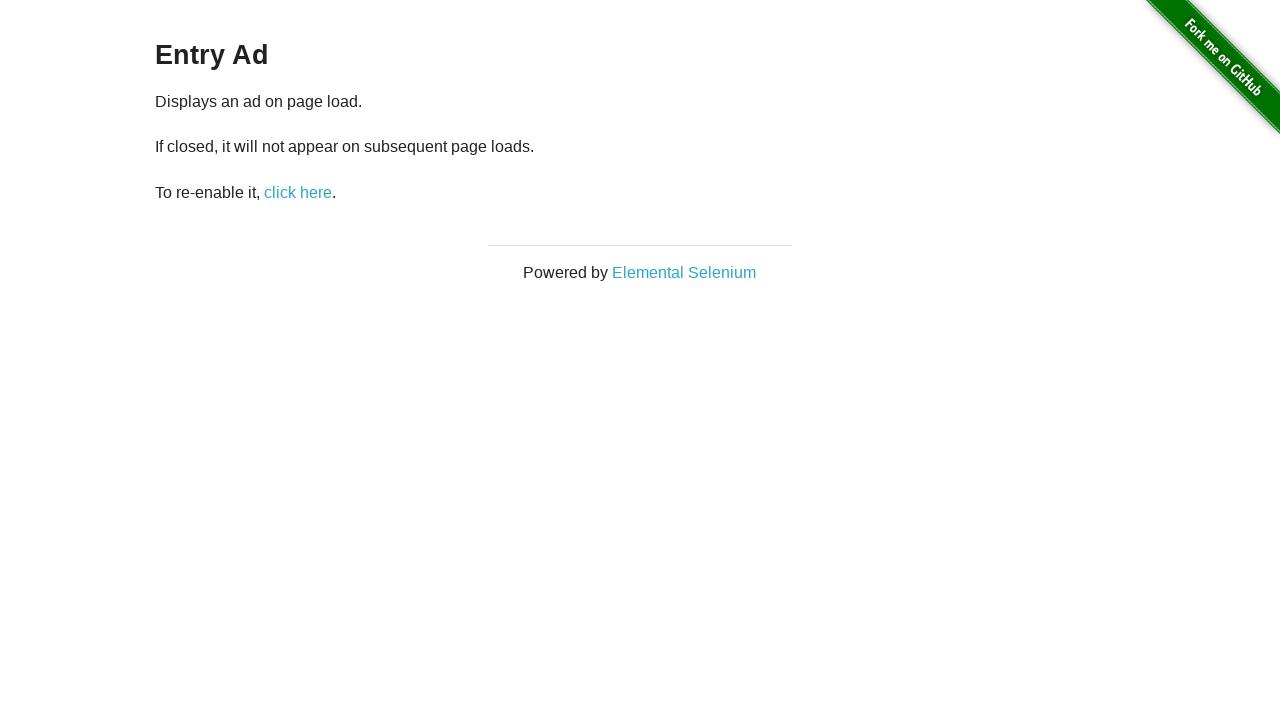

Modal closed and is no longer visible
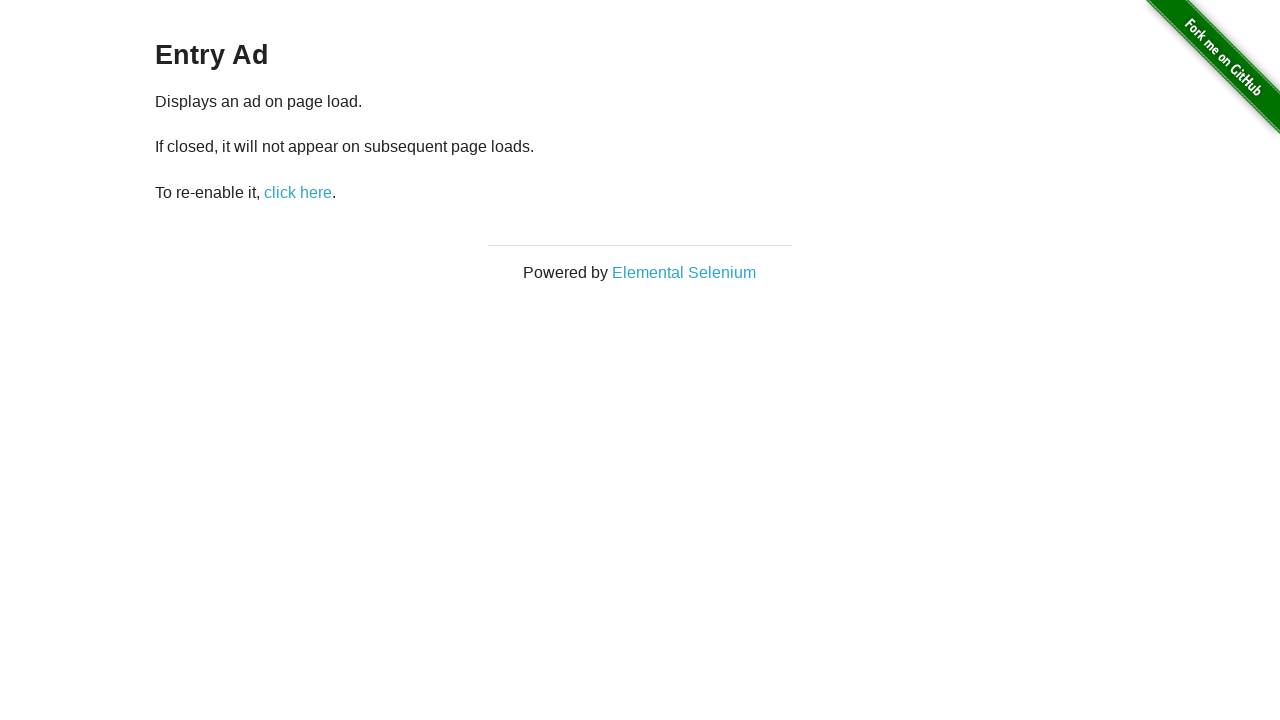

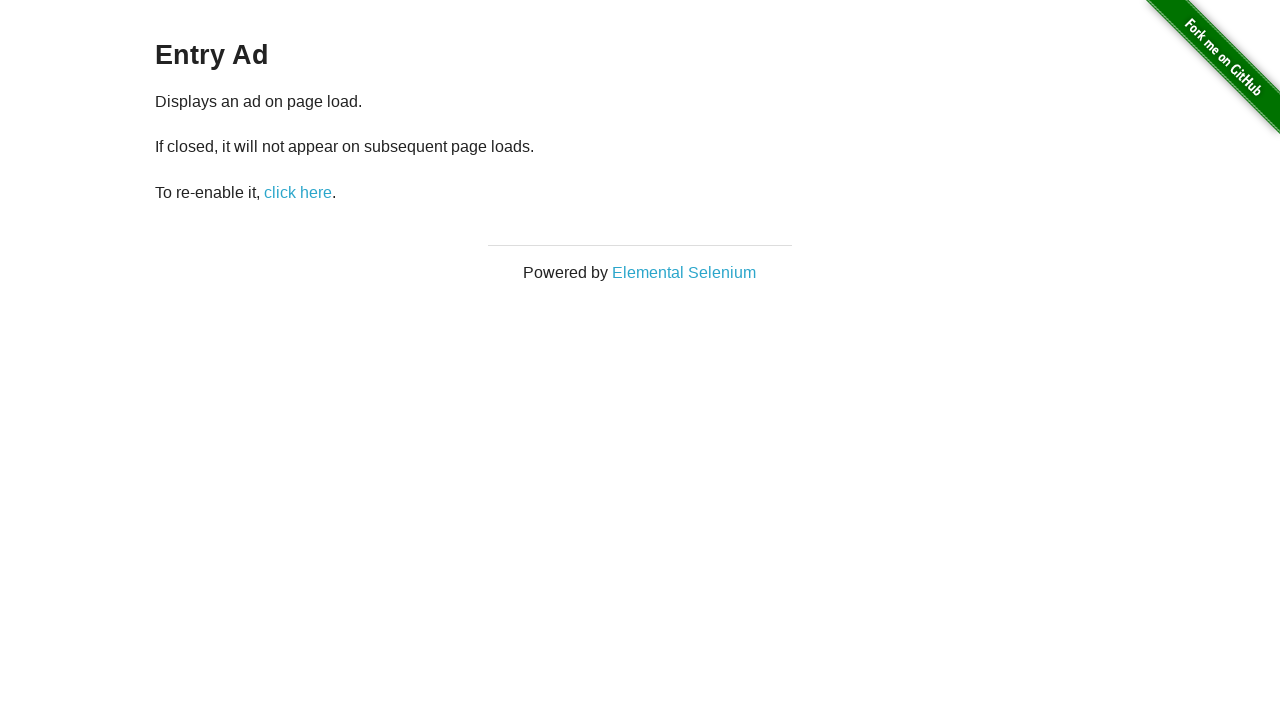